Tests autocomplete/autosuggestive functionality by typing a partial string and navigating through suggestions using keyboard arrow keys

Starting URL: http://qaclickacademy.com/practice.php

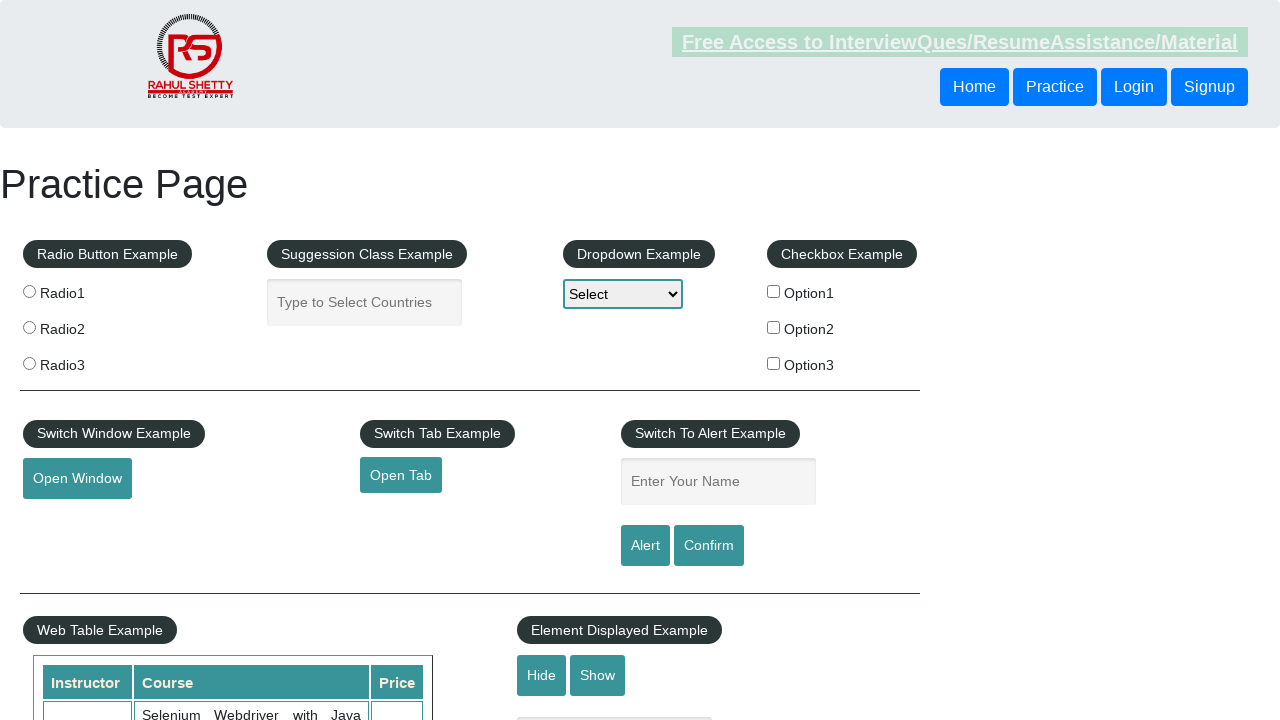

Filled autocomplete input with partial text 'ind' on #autocomplete
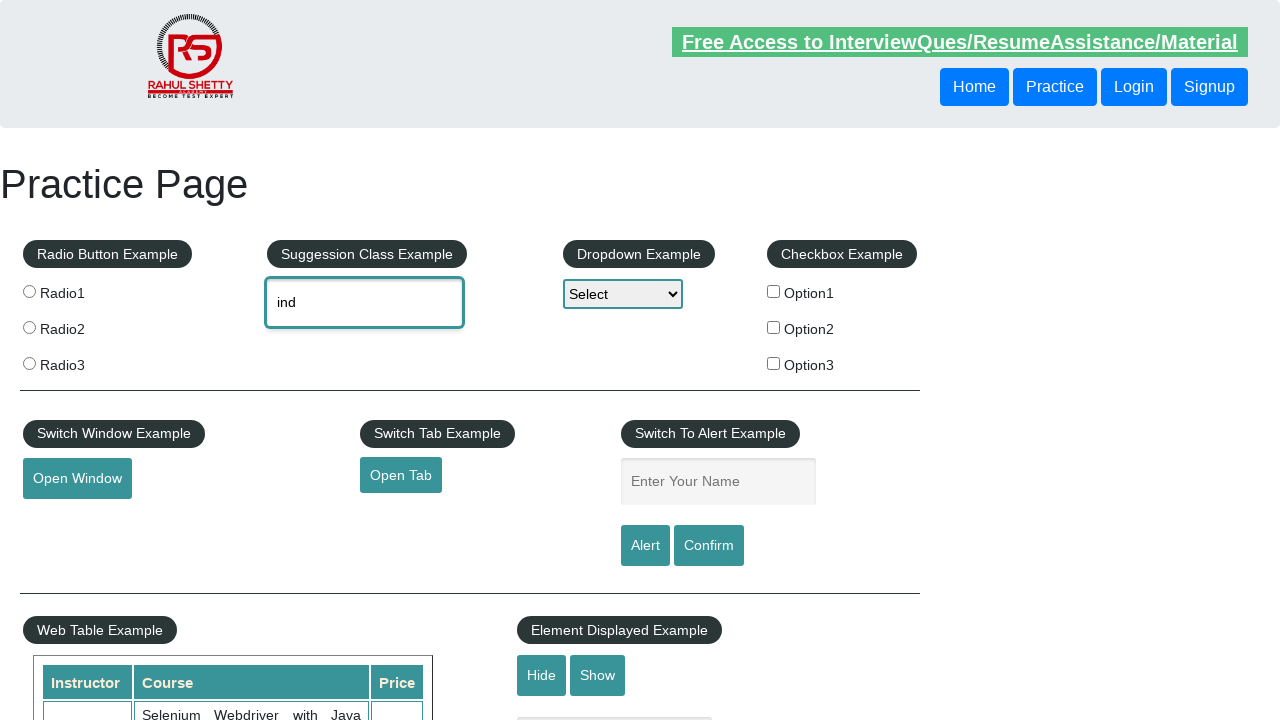

Pressed ArrowDown to navigate to next suggestion (1st) on #autocomplete
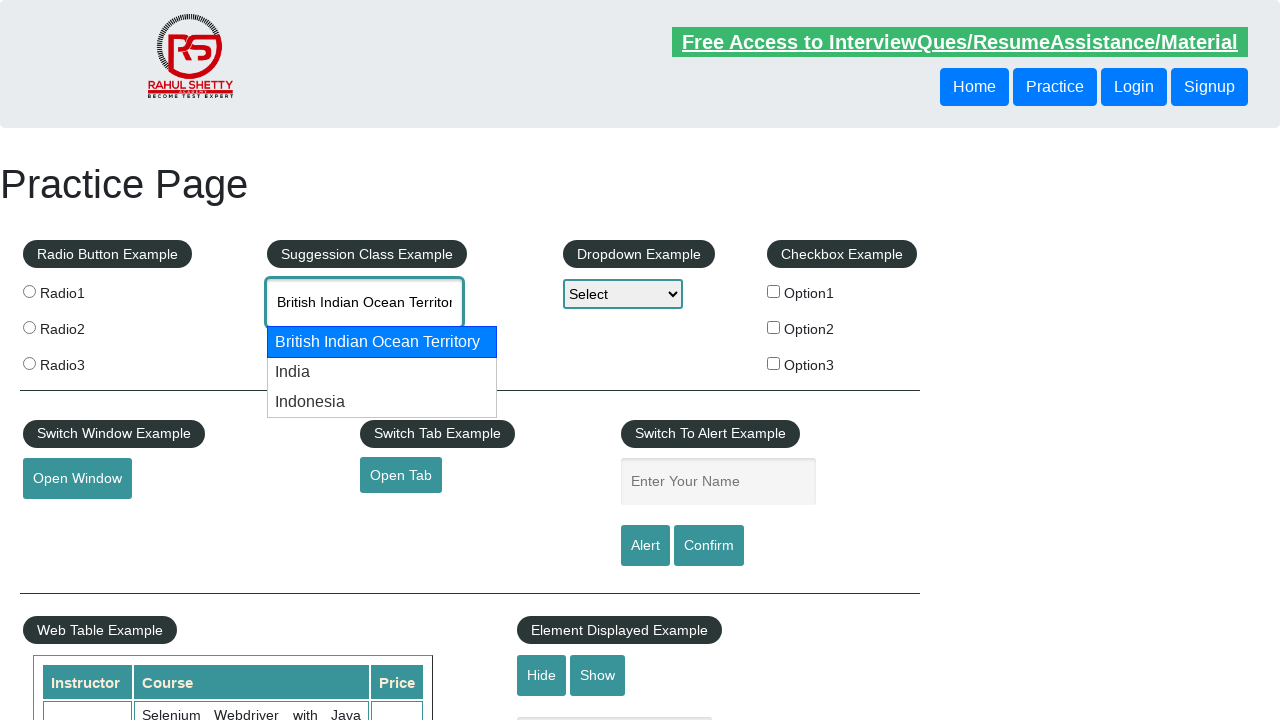

Pressed ArrowDown to navigate to next suggestion (2nd) on #autocomplete
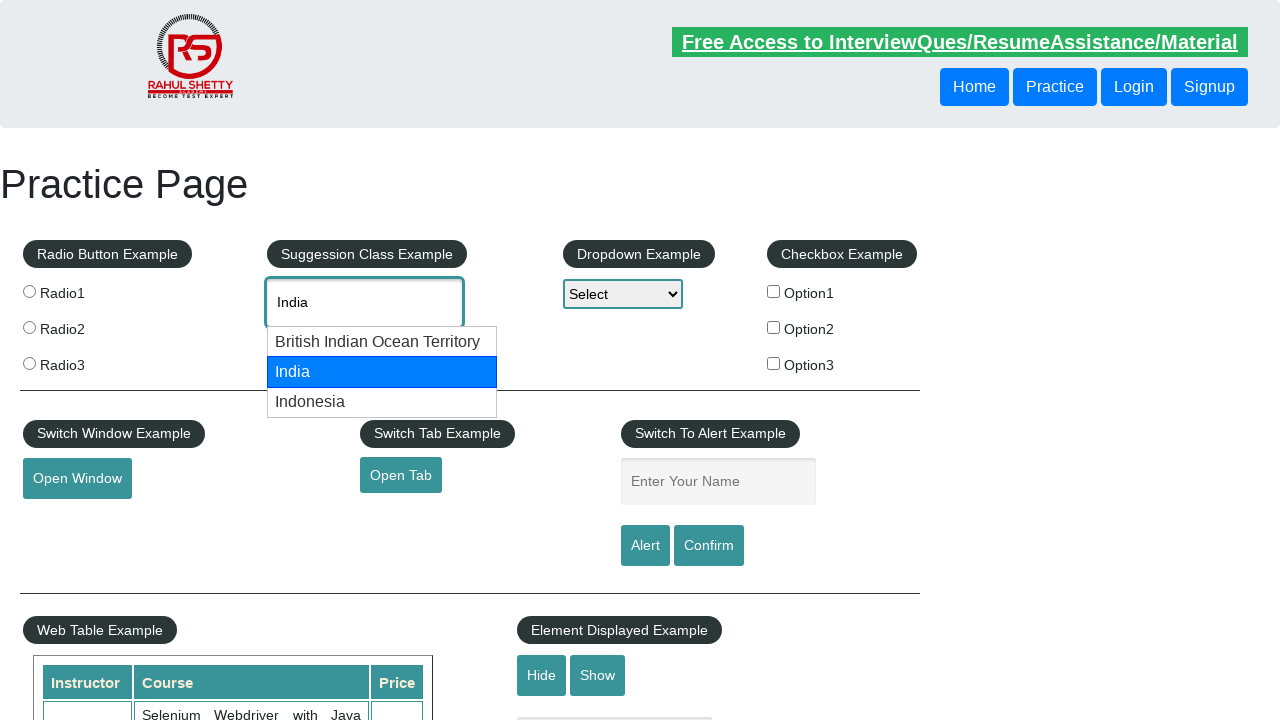

Pressed ArrowDown to navigate to next suggestion (3rd) on #autocomplete
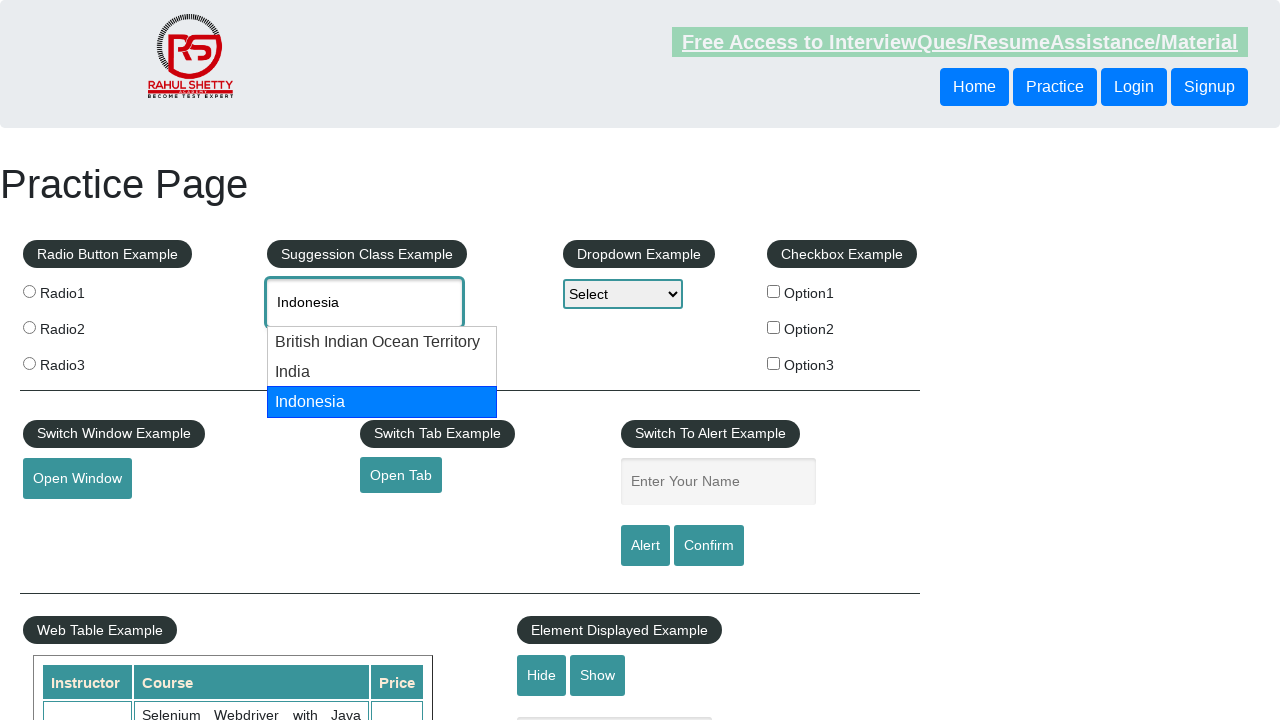

Waited 500ms for autocomplete to update
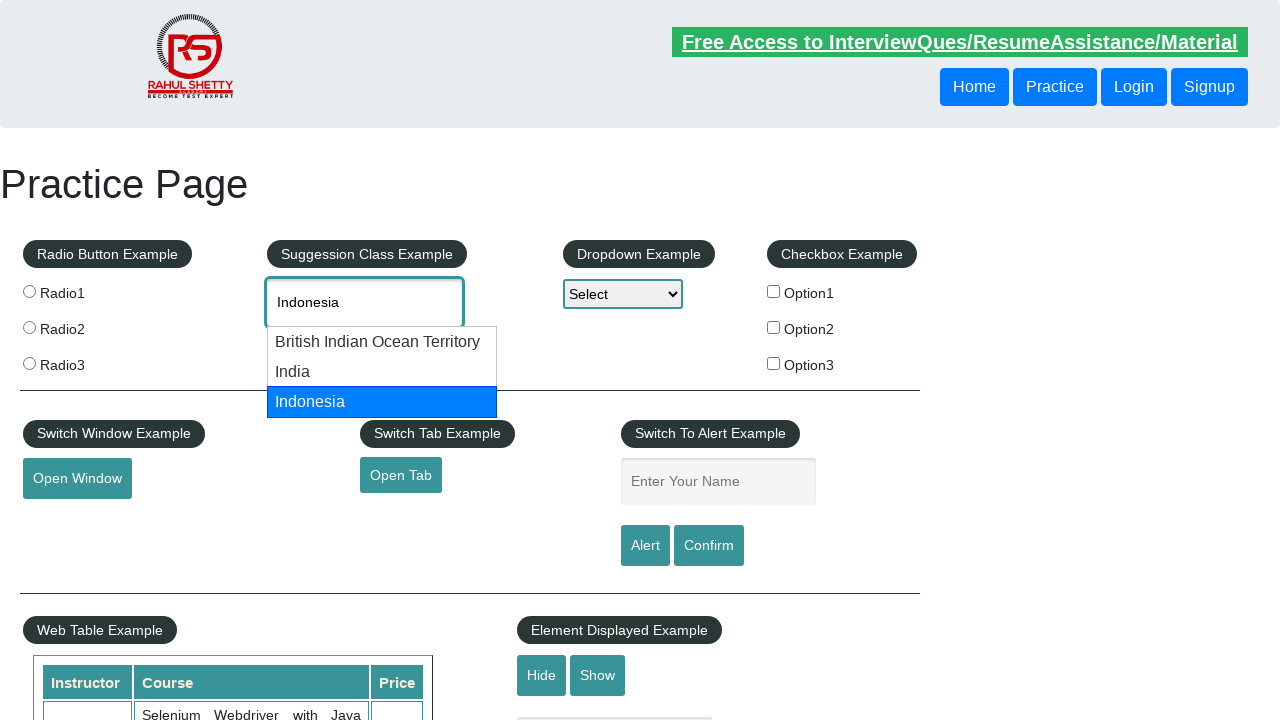

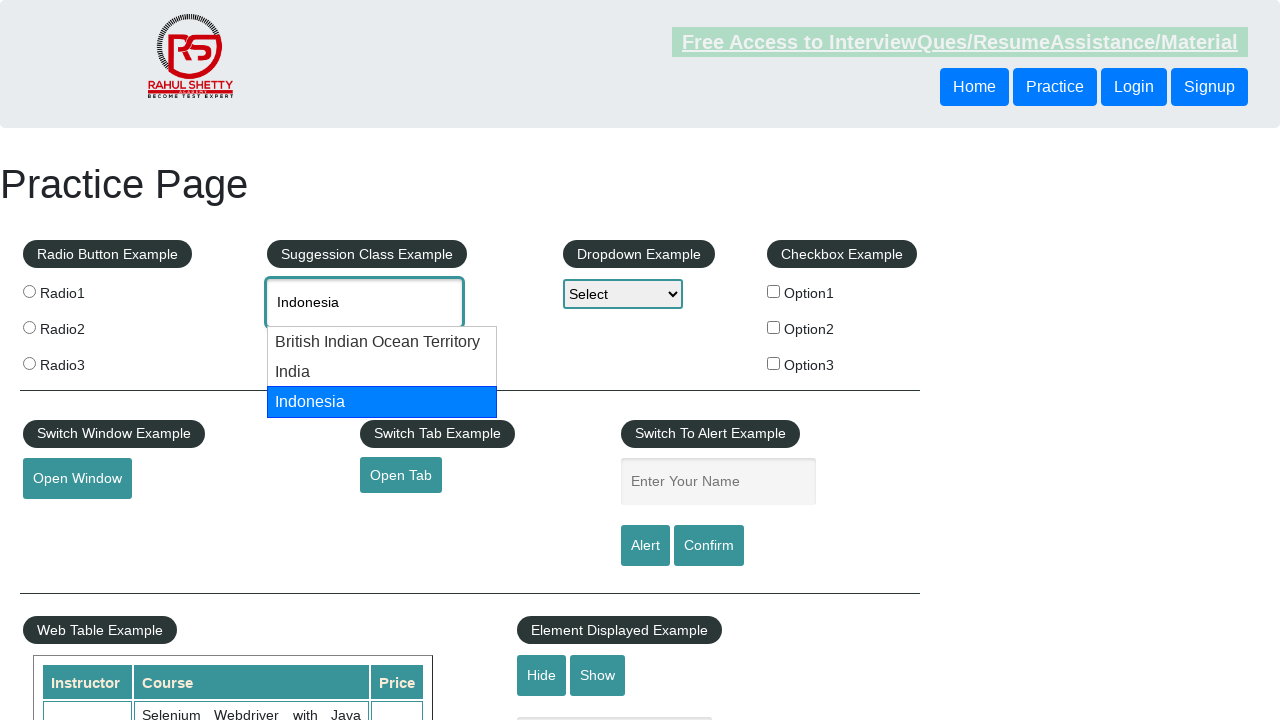